Tests a number input form by entering various values, submitting the form, and verifying error messages or alert popups

Starting URL: https://kristinek.github.io/site/tasks/enter_a_number

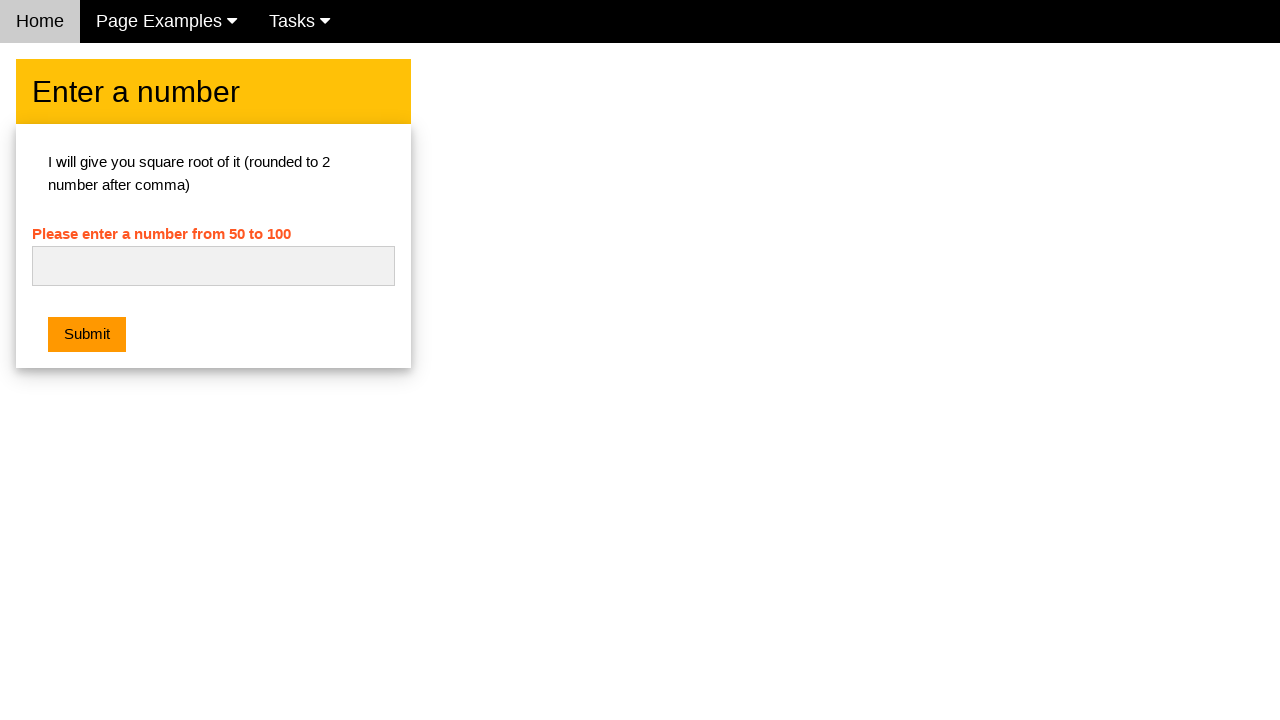

Filled number input field with valid number '42' on #numb
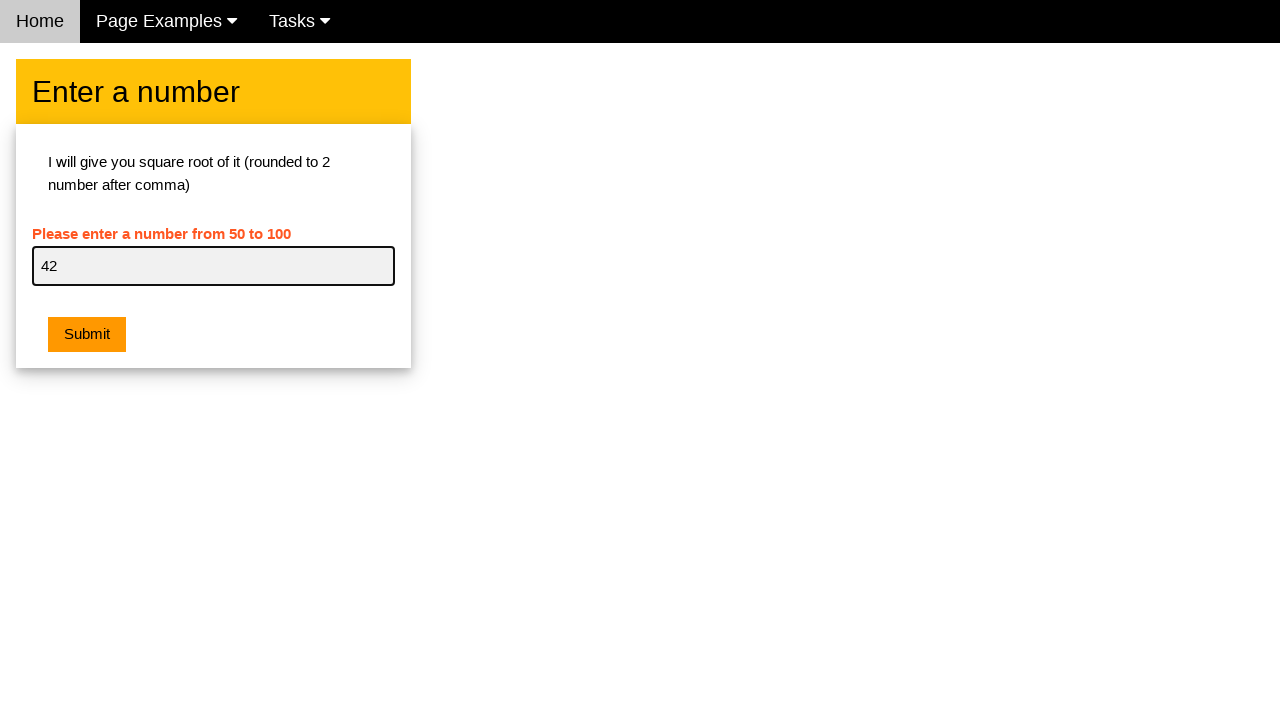

Clicked orange submit button to submit form with valid number at (87, 335) on .w3-orange
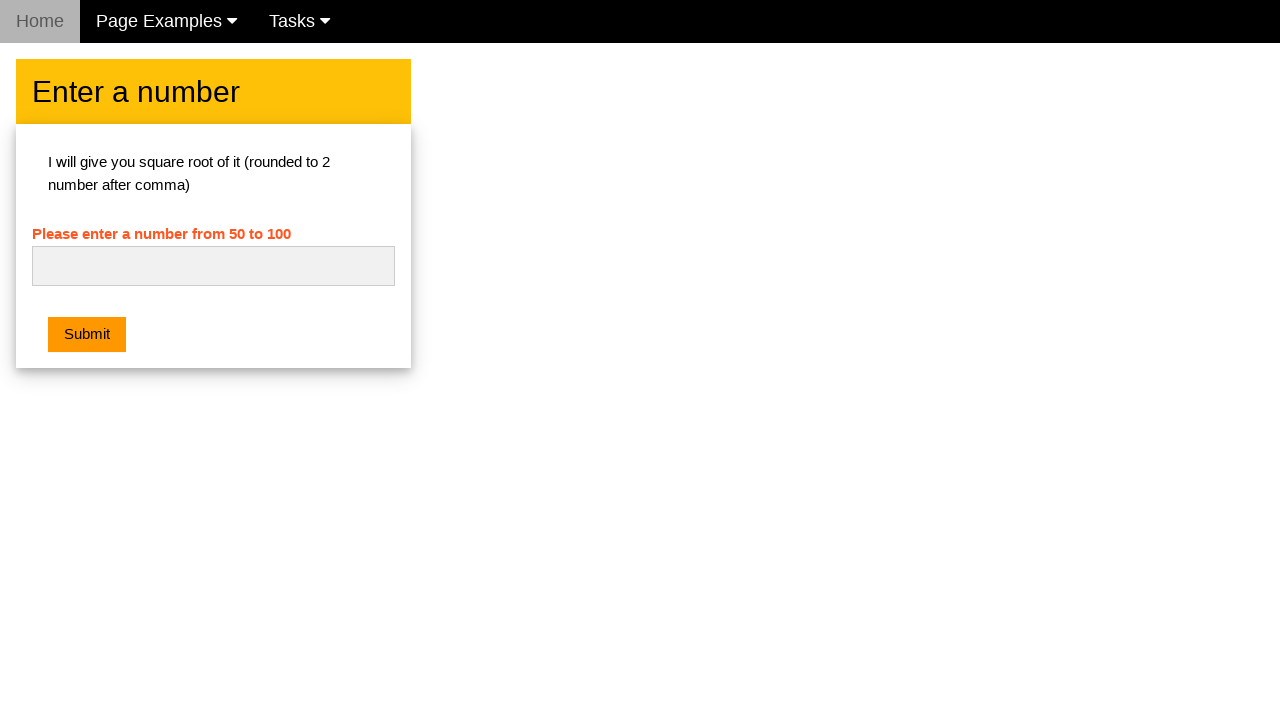

Set up dialog handler to accept any popups
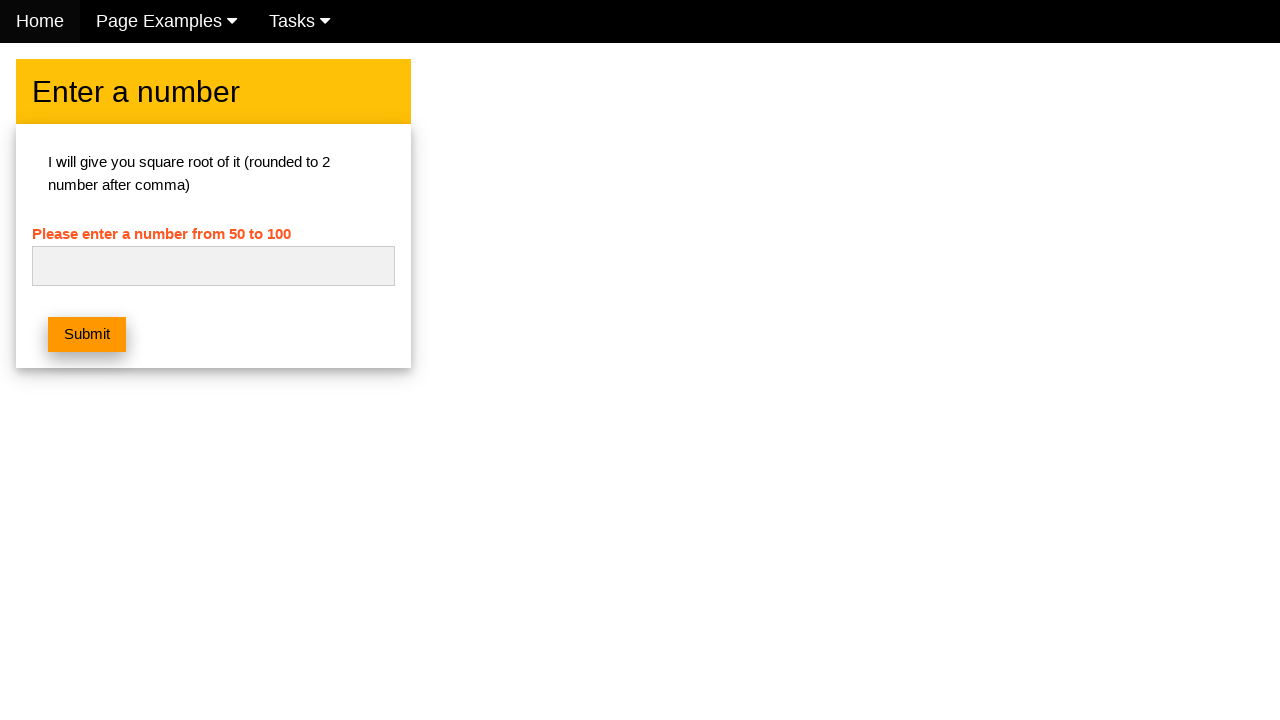

Filled number input field with invalid input 'abc' on #numb
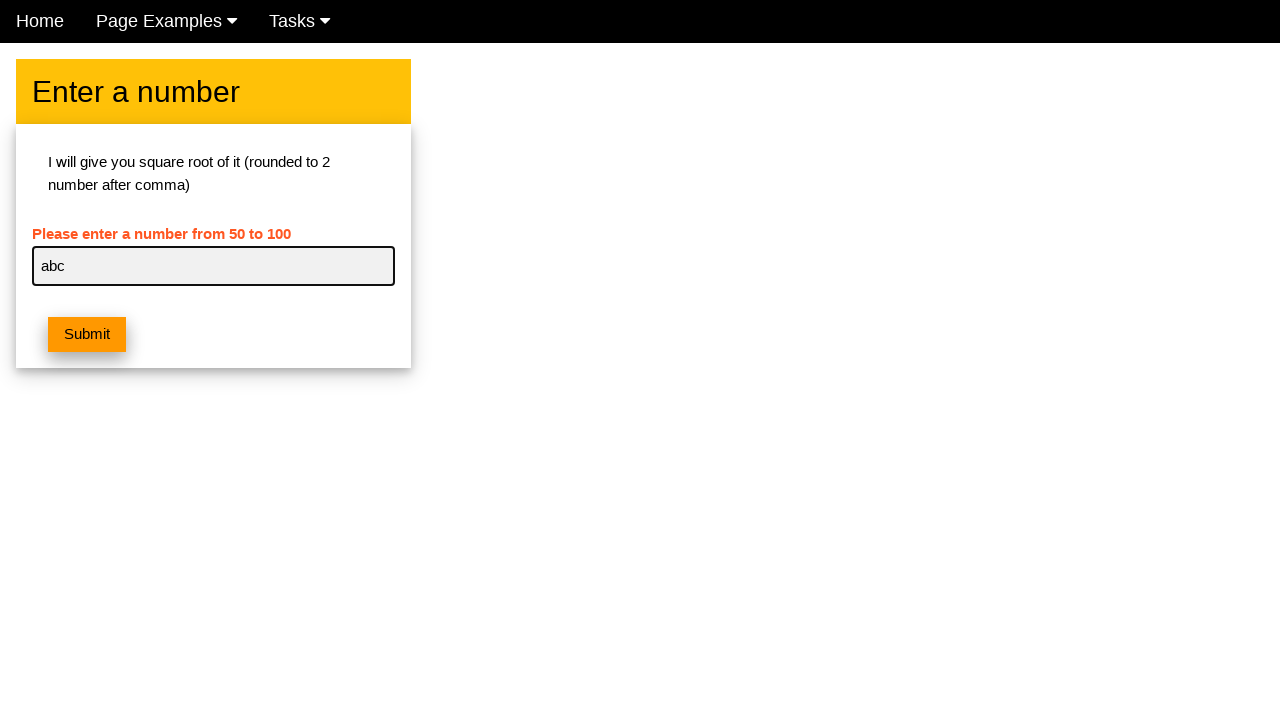

Clicked orange submit button to submit form with invalid input at (87, 335) on .w3-orange
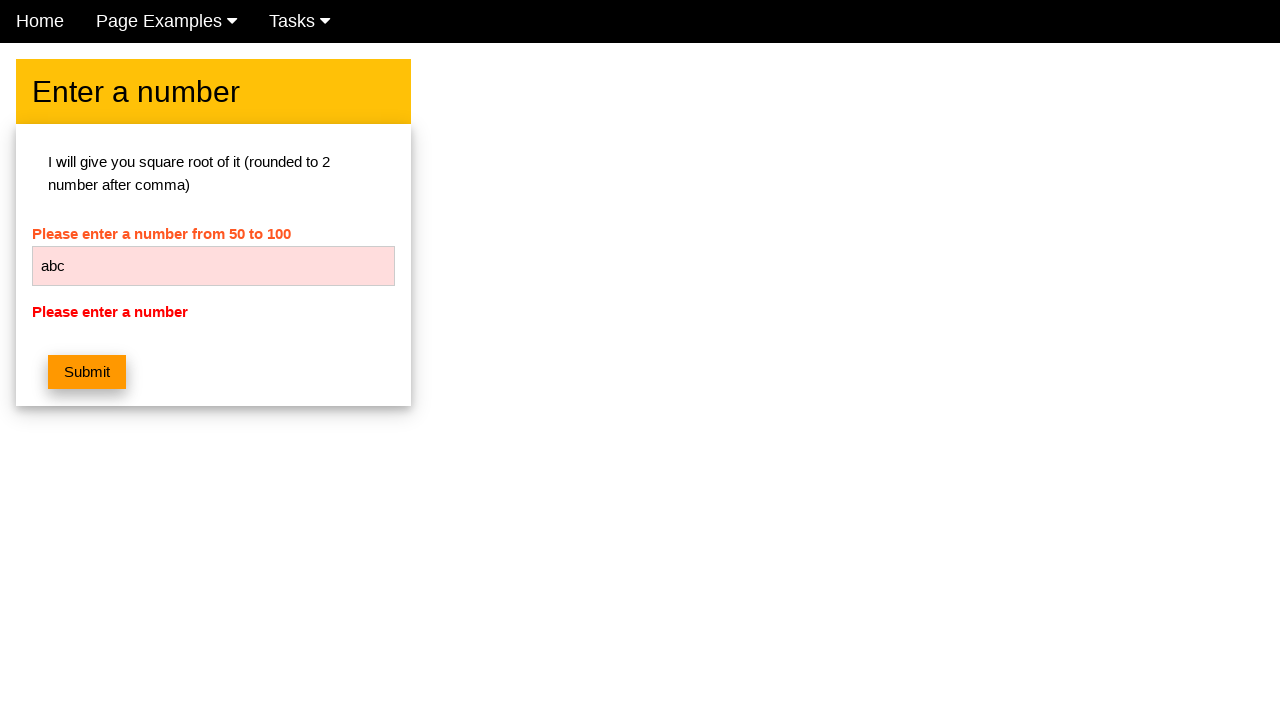

Verified error message appeared for invalid input
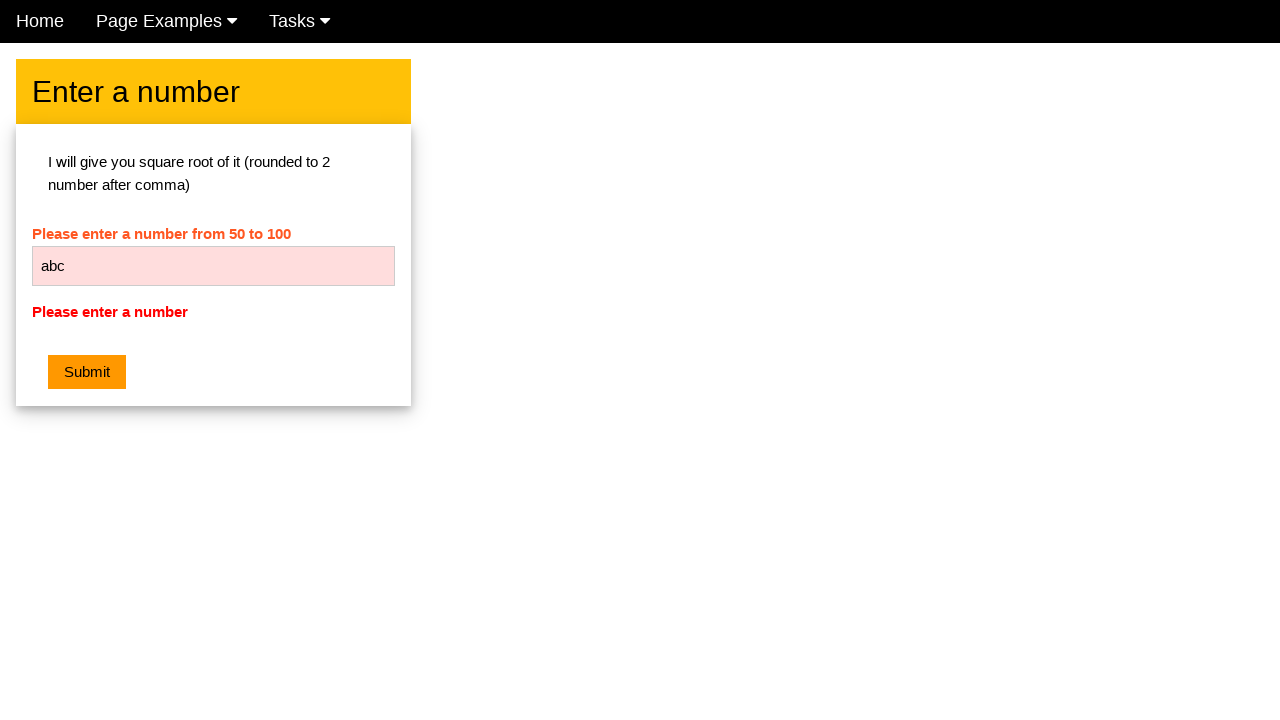

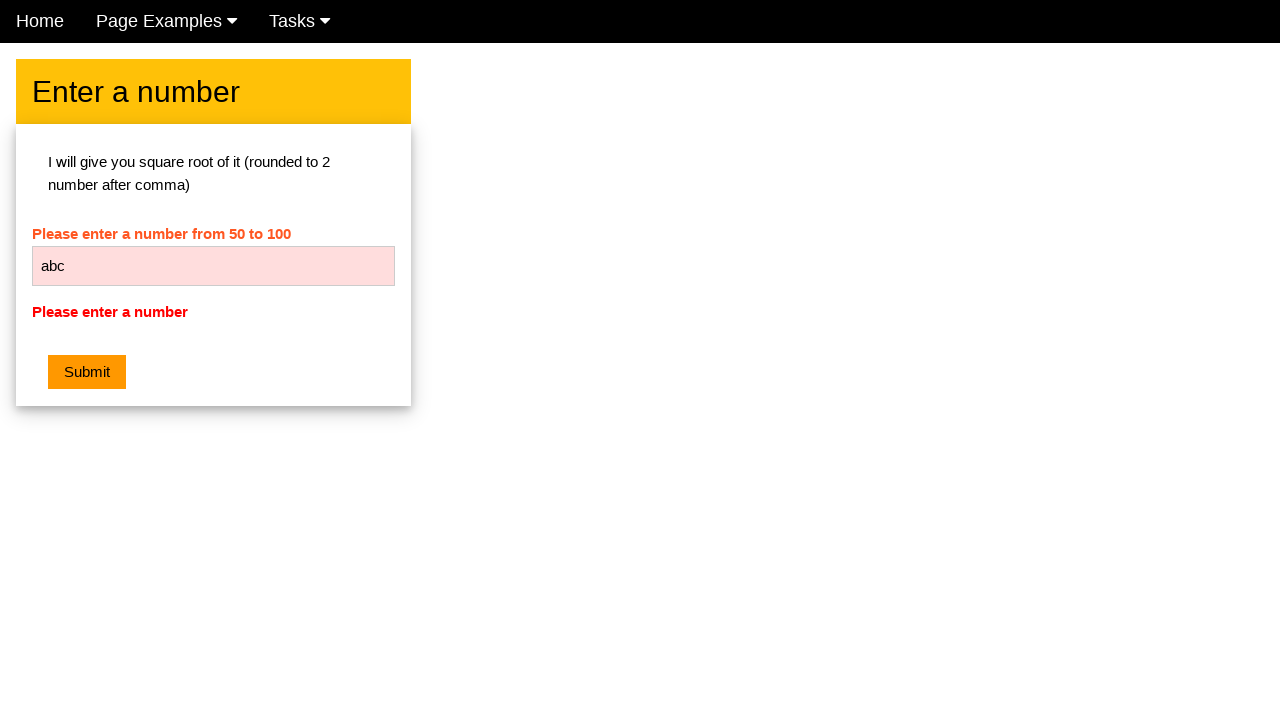